Tests dropdown selection by selecting an option using visible text

Starting URL: https://kristinek.github.io/site/examples/actions

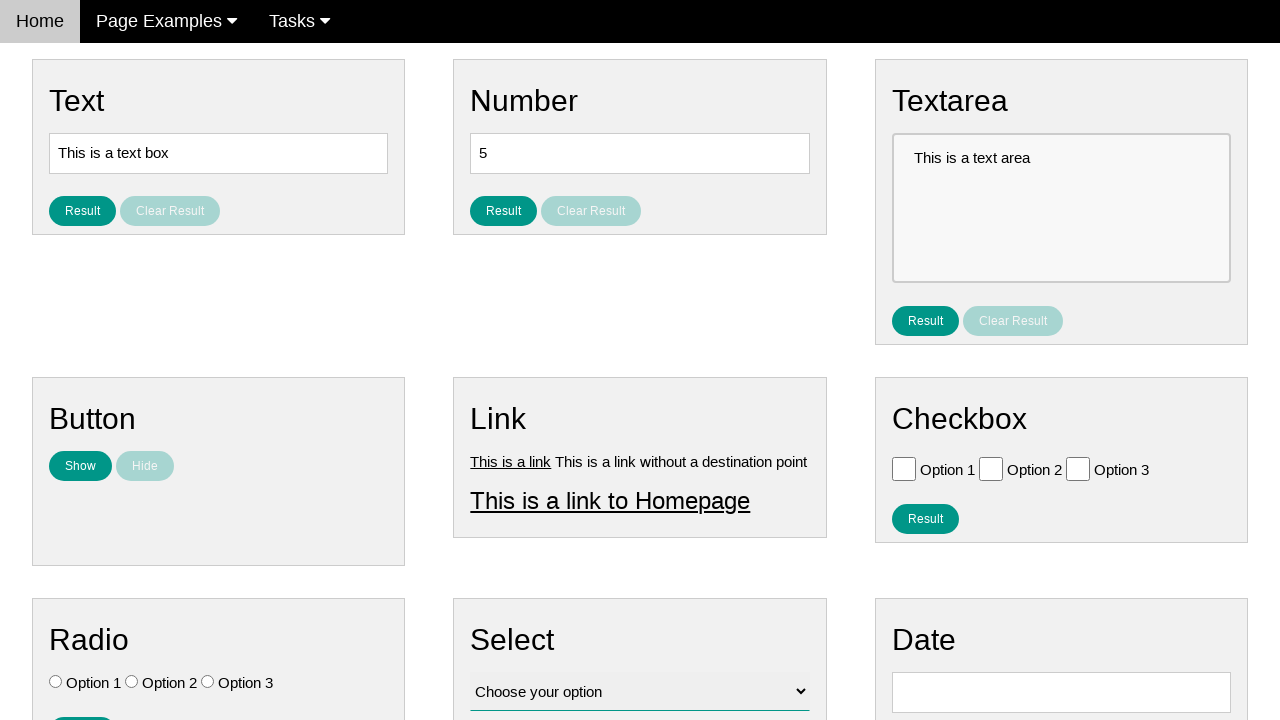

Navigated to actions examples page
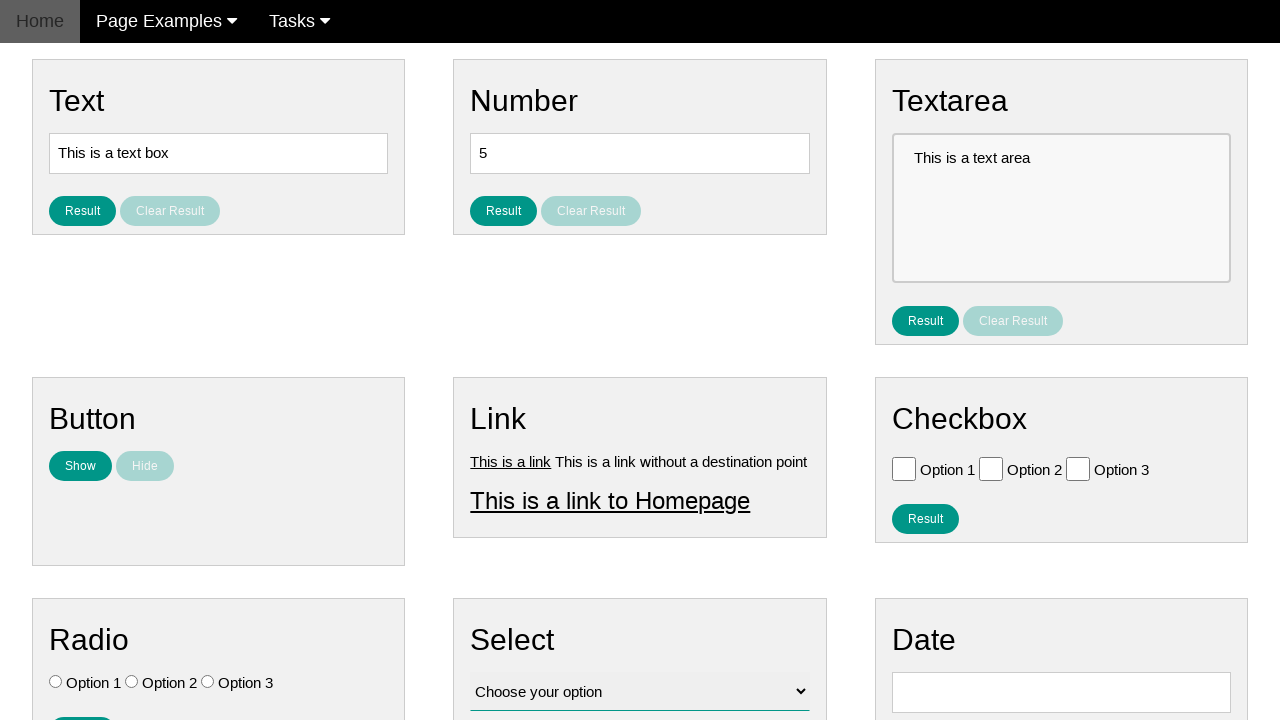

Selected 'Option 2' from dropdown by visible text on #vfb-12
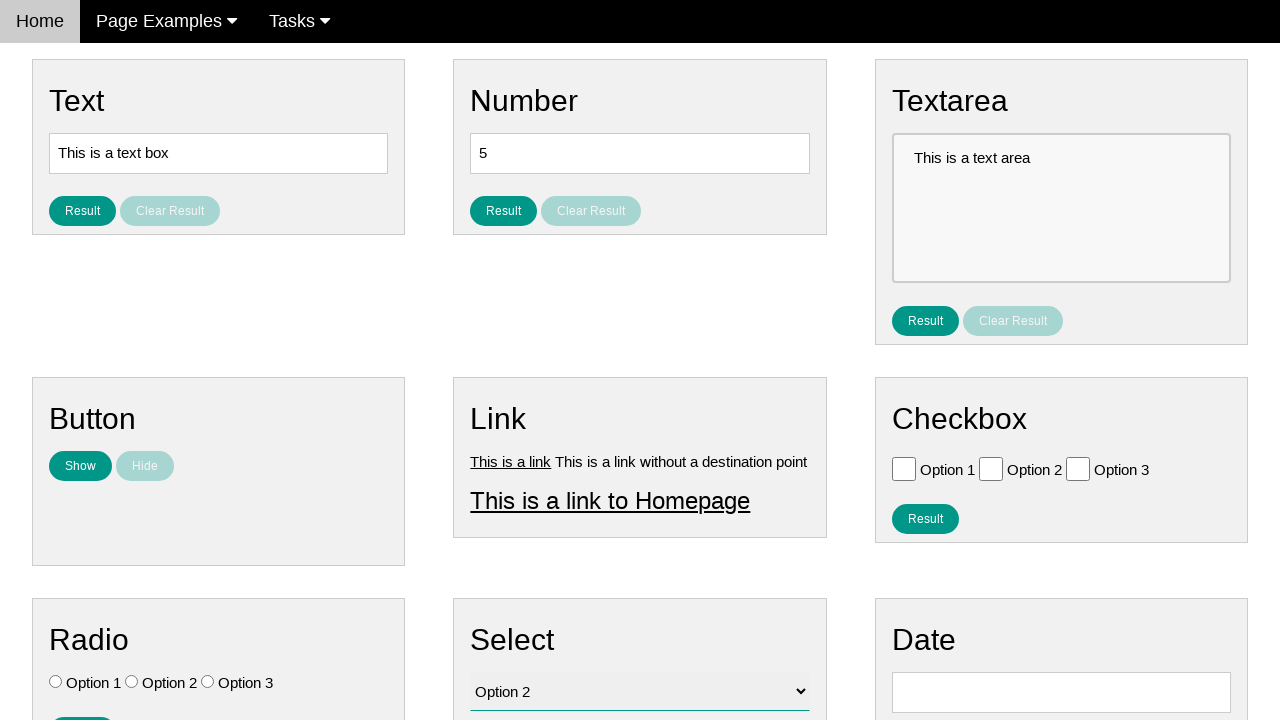

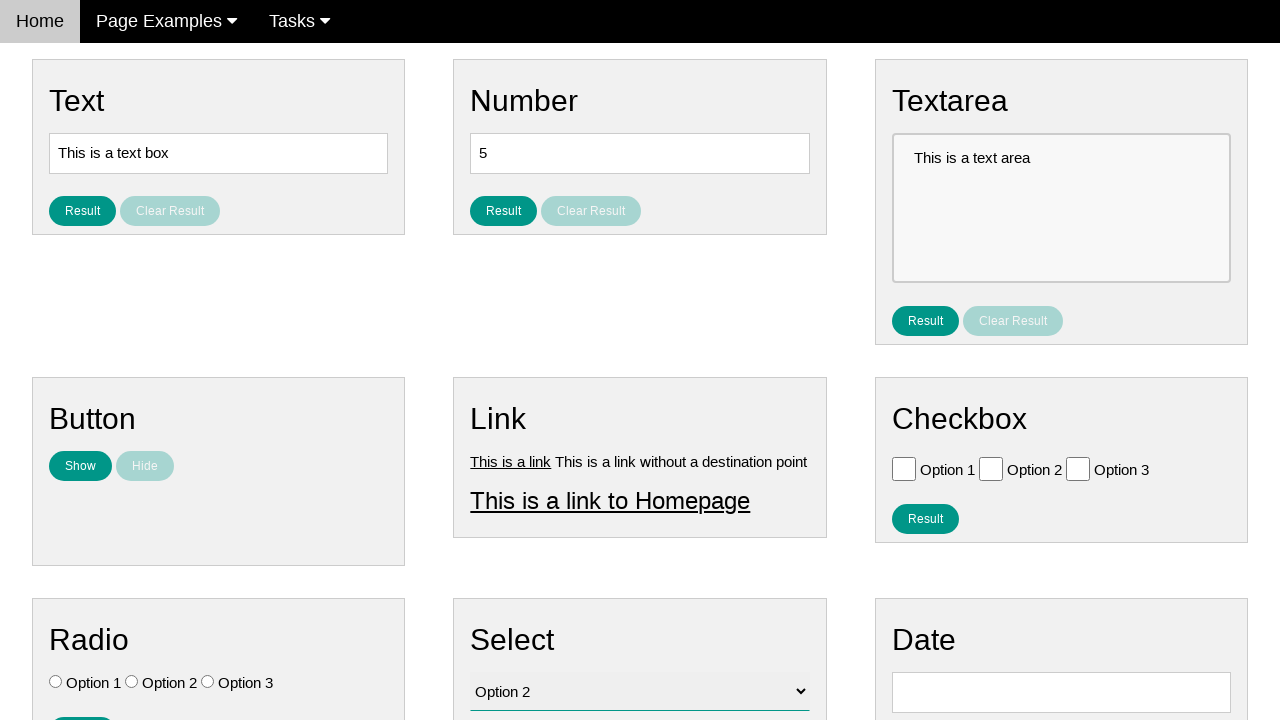